Tests various mouse actions including generic click, double-click, right-click, modifier key clicks (Shift, Ctrl), hover, and position-based clicking on an e-commerce demo site.

Starting URL: https://www.advantageonlineshopping.com/#/

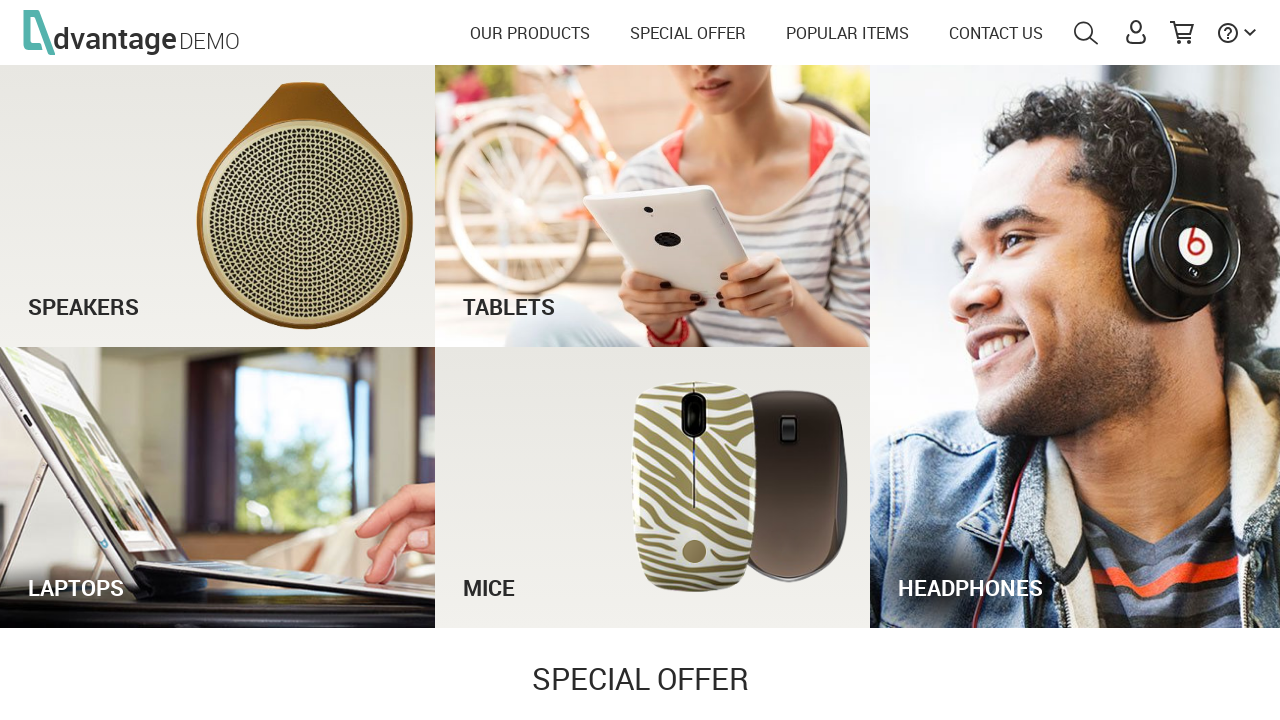

Clicked down arrow at (1250, 32) on img[src$="arrow.svg"]
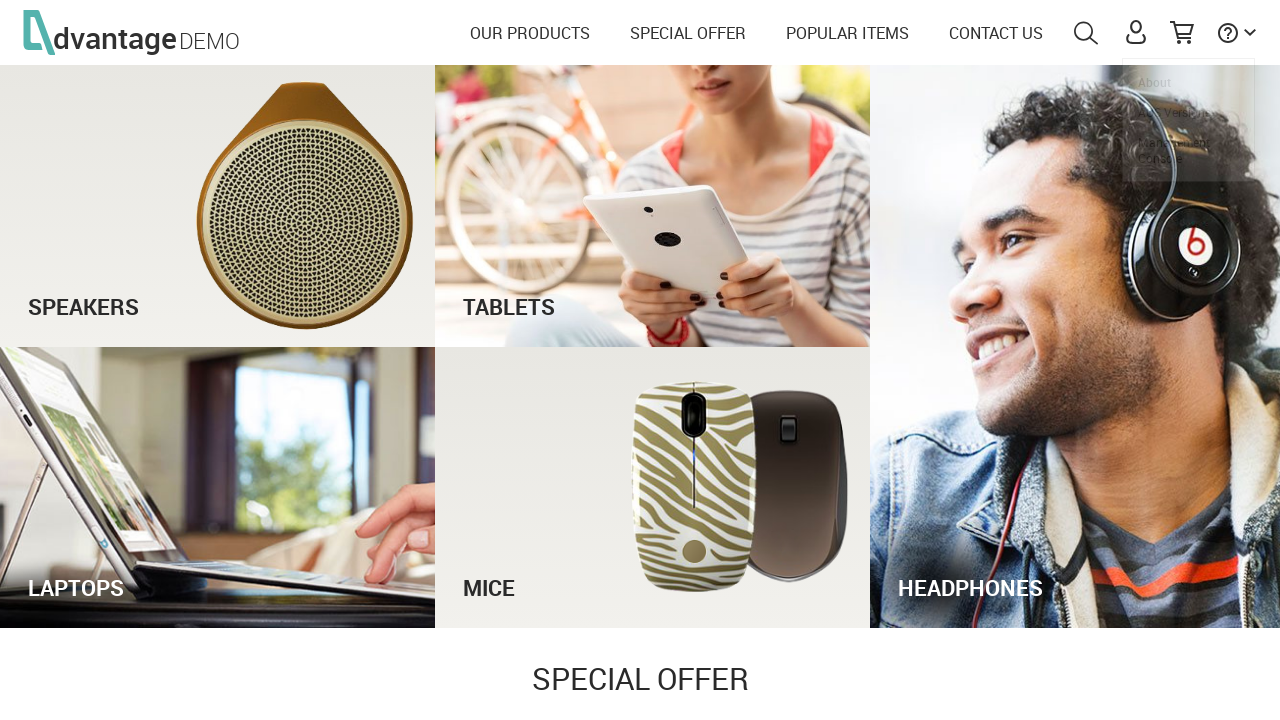

Double-clicked down arrow at (1250, 32) on img[src$="arrow.svg"]
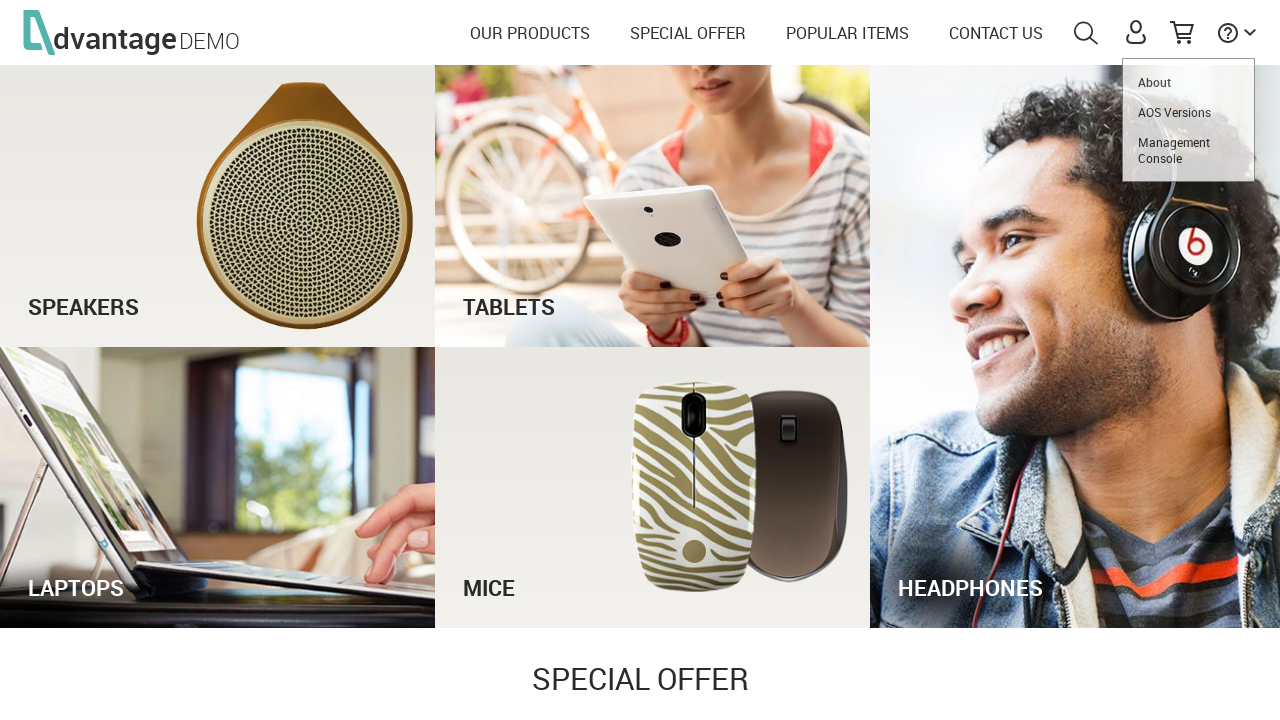

Right-clicked down arrow at (1250, 32) on img[src$="arrow.svg"]
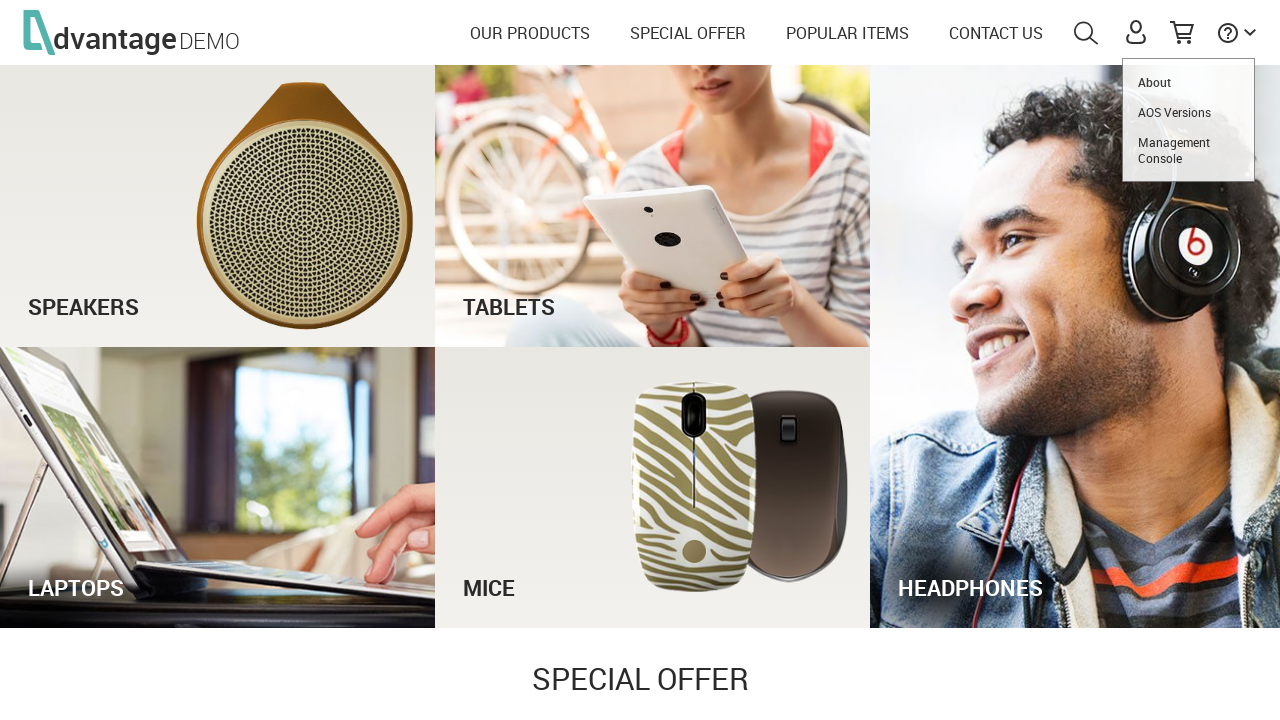

Clicked Popular Items link at (848, 33) on a[translate="POPULAR_ITEMS"]
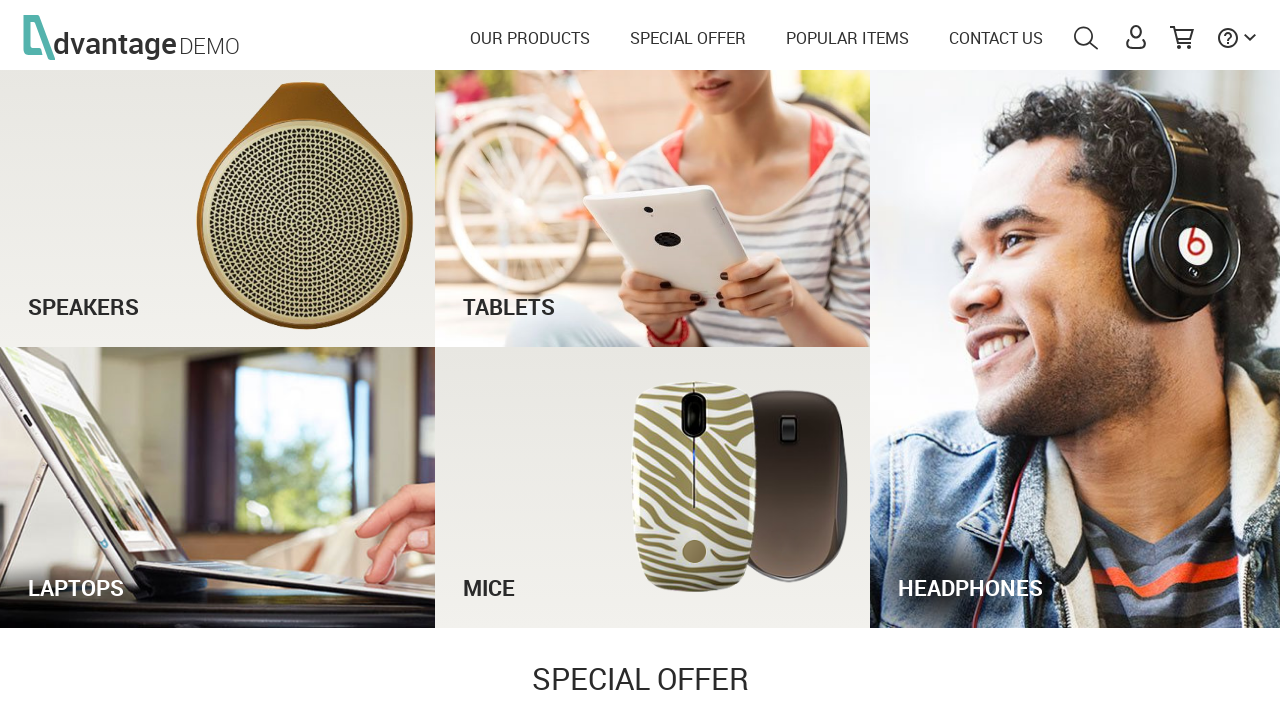

Shift+clicked HP link at (205, 710) on #details_16
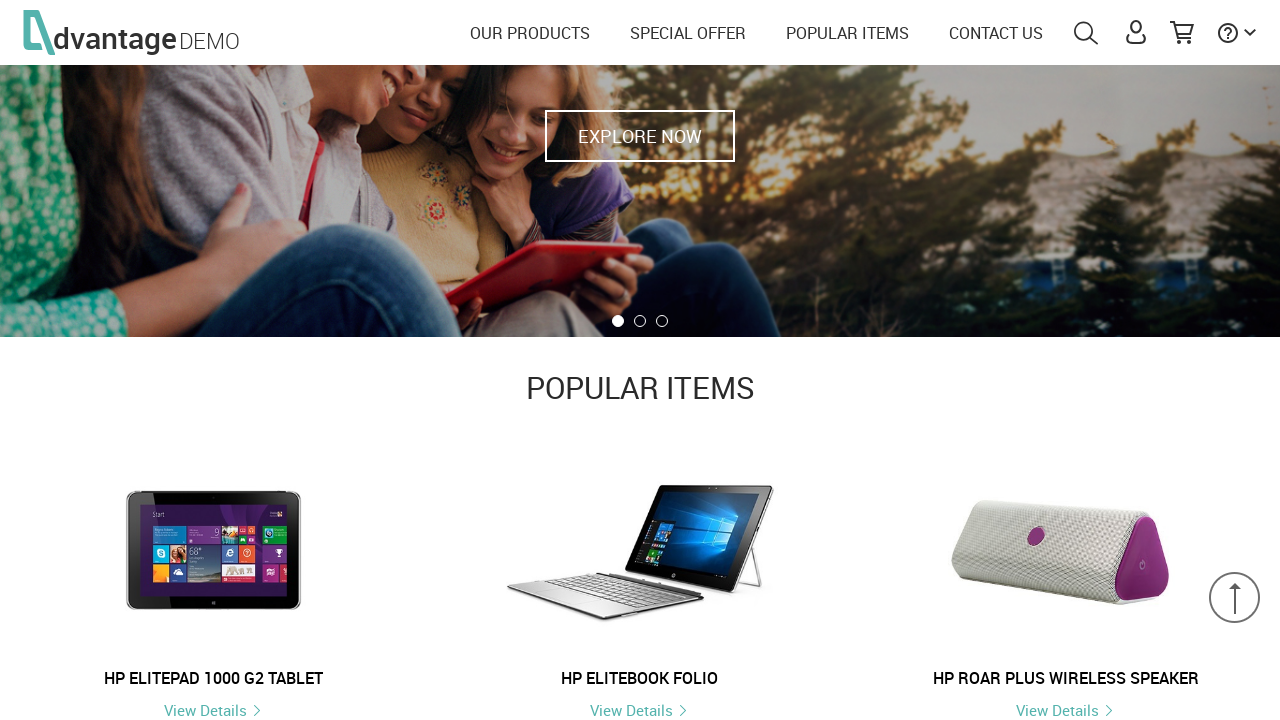

Hovered over see offer button at (952, 360) on #see_offer_btn
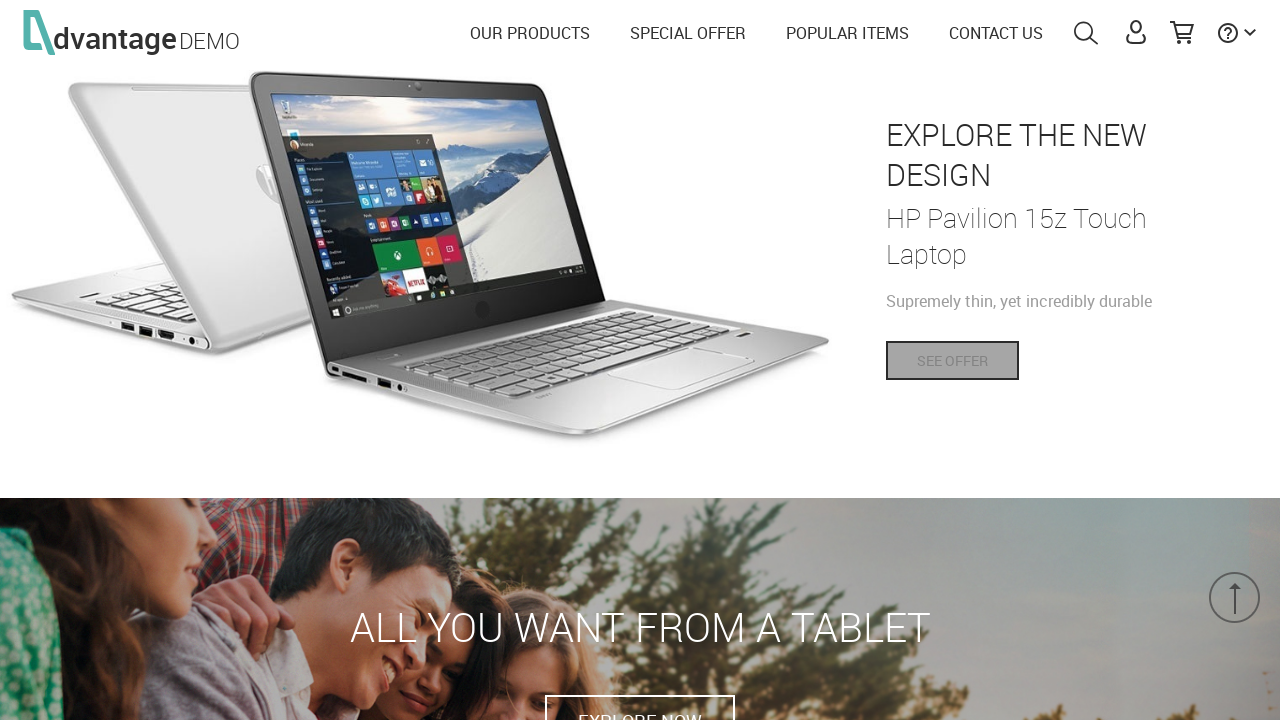

Ctrl+clicked HP link at (205, 360) on #details_16
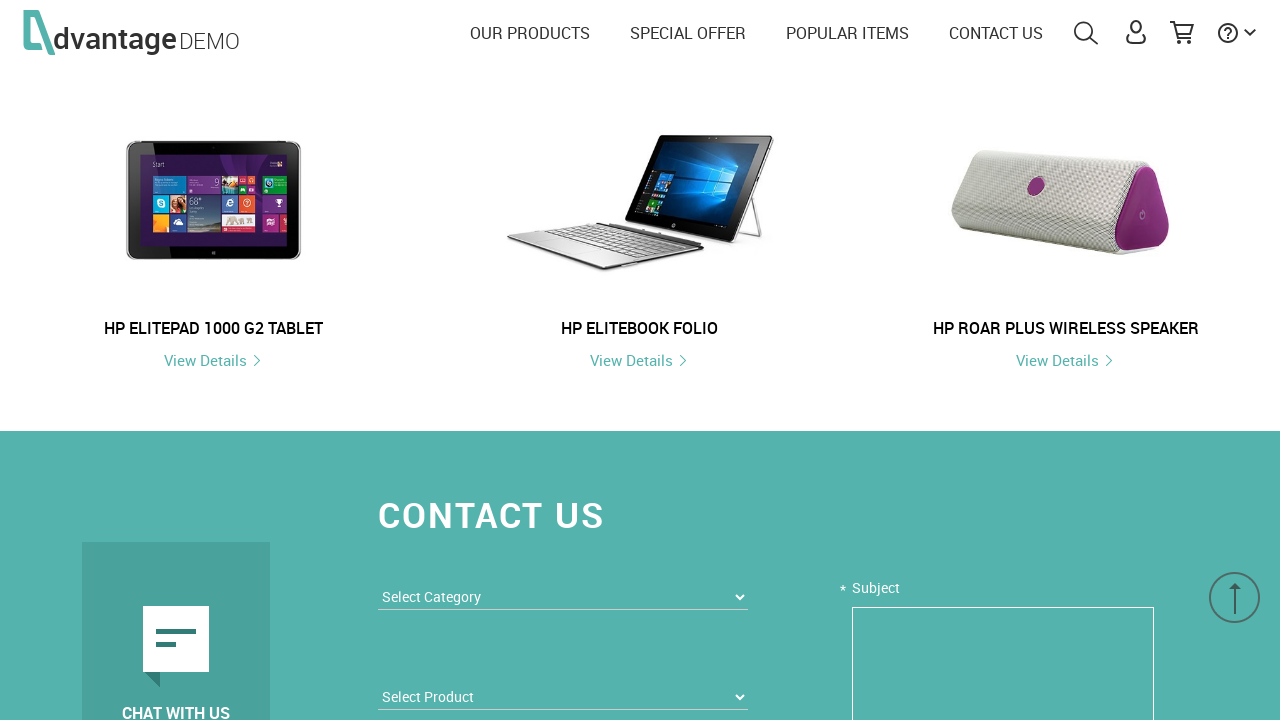

Clicked top left corner of down arrow at (1244, 20) on img[src$="arrow.svg"]
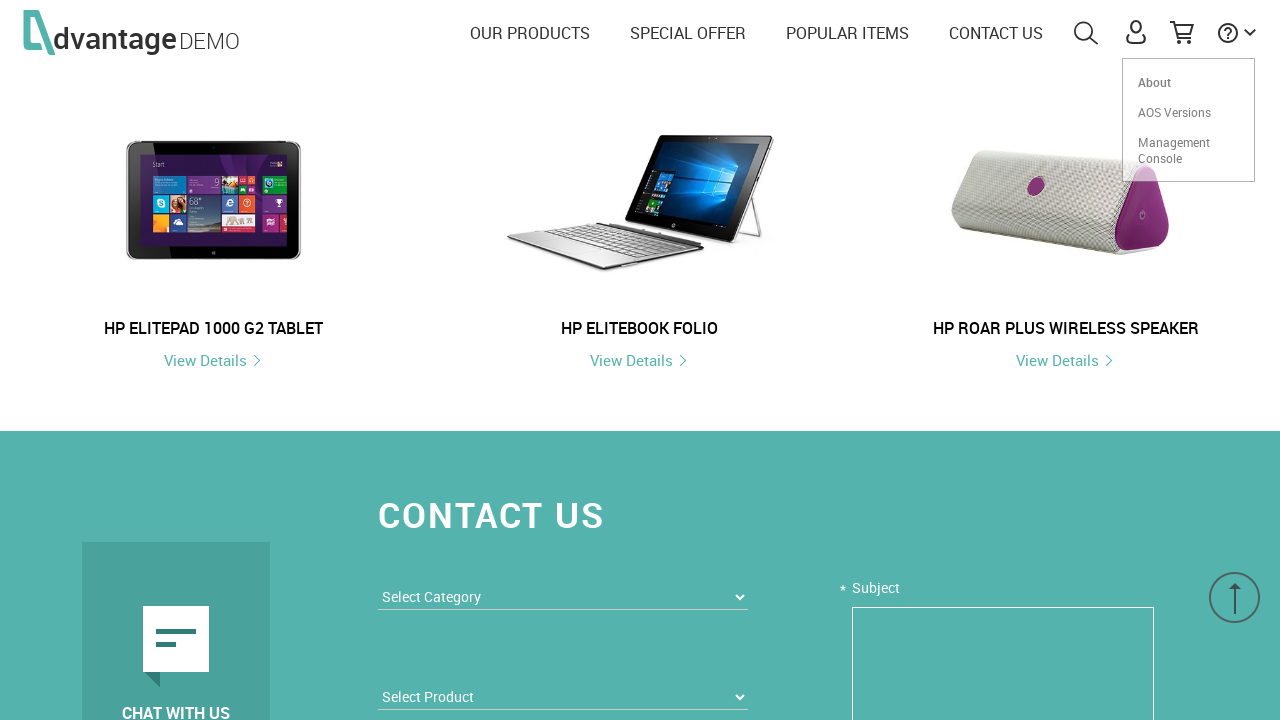

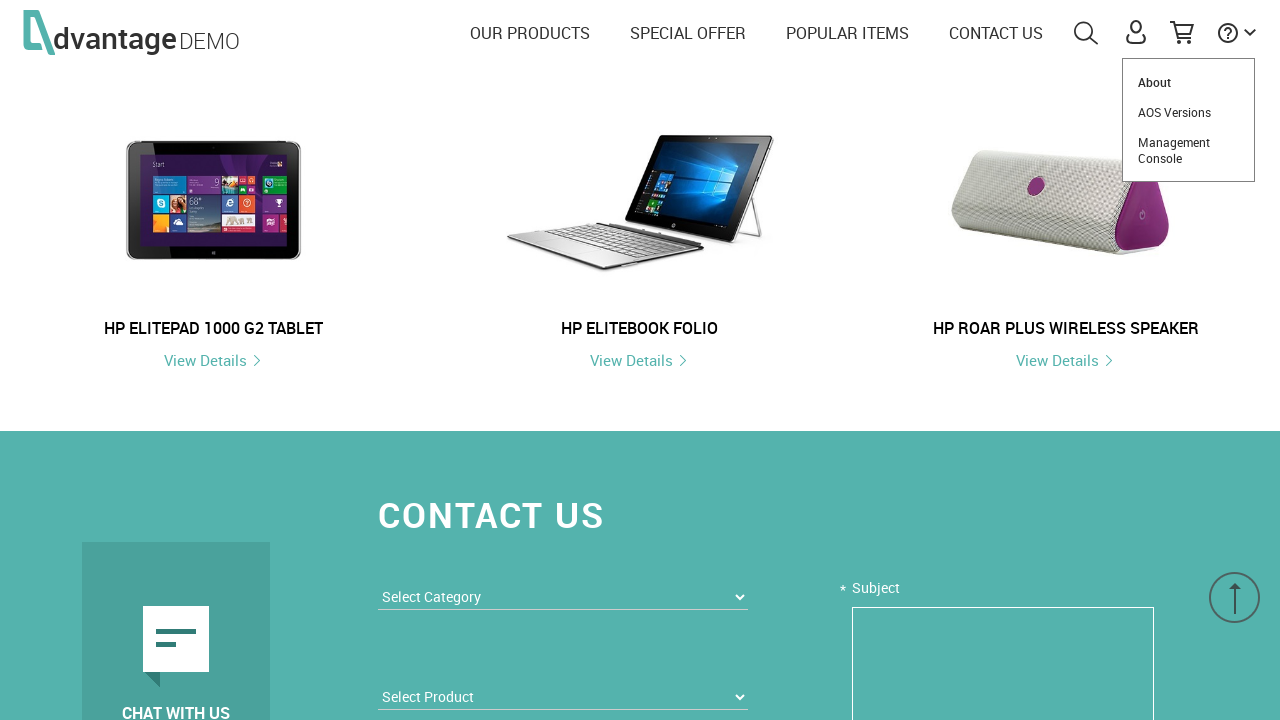